Tests mouse interaction by moving to an element, pausing, clicking and holding, then sending keys

Starting URL: https://selenium.dev/selenium/web/mouse_interaction.html

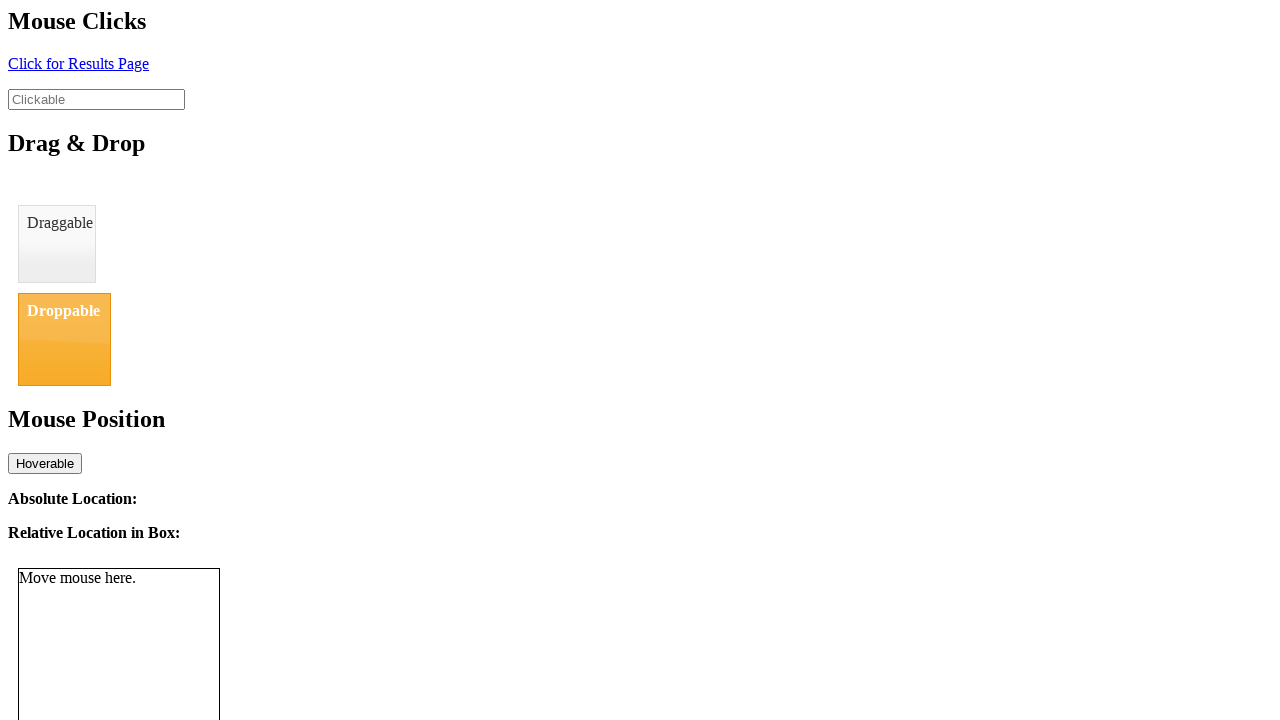

Located clickable element with id 'clickable'
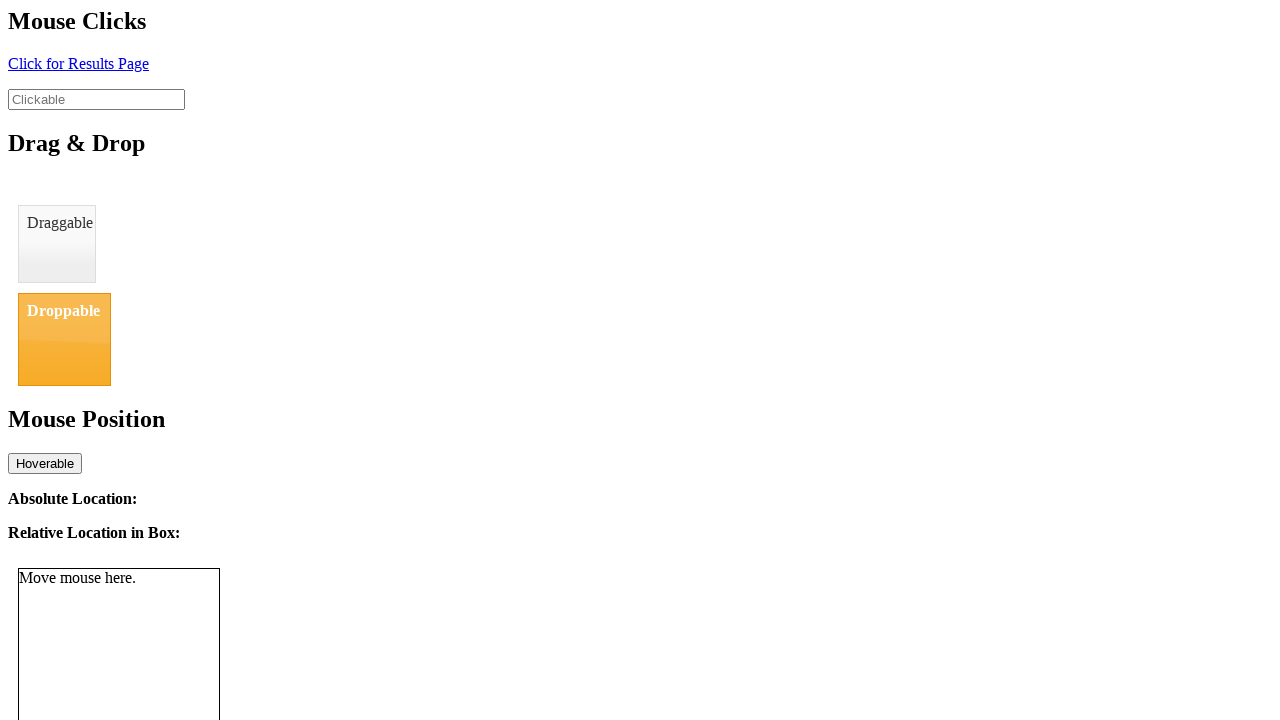

Hovered over clickable element at (96, 99) on #clickable
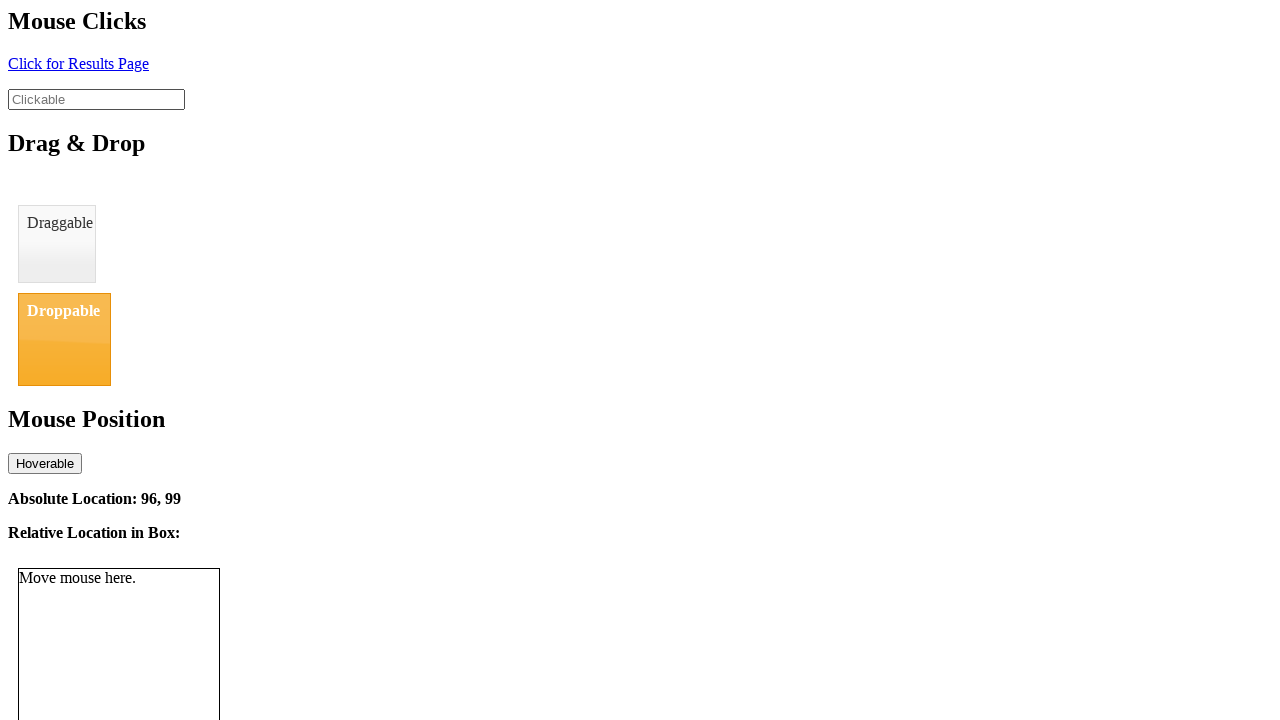

Pressed and held mouse button down at (96, 99)
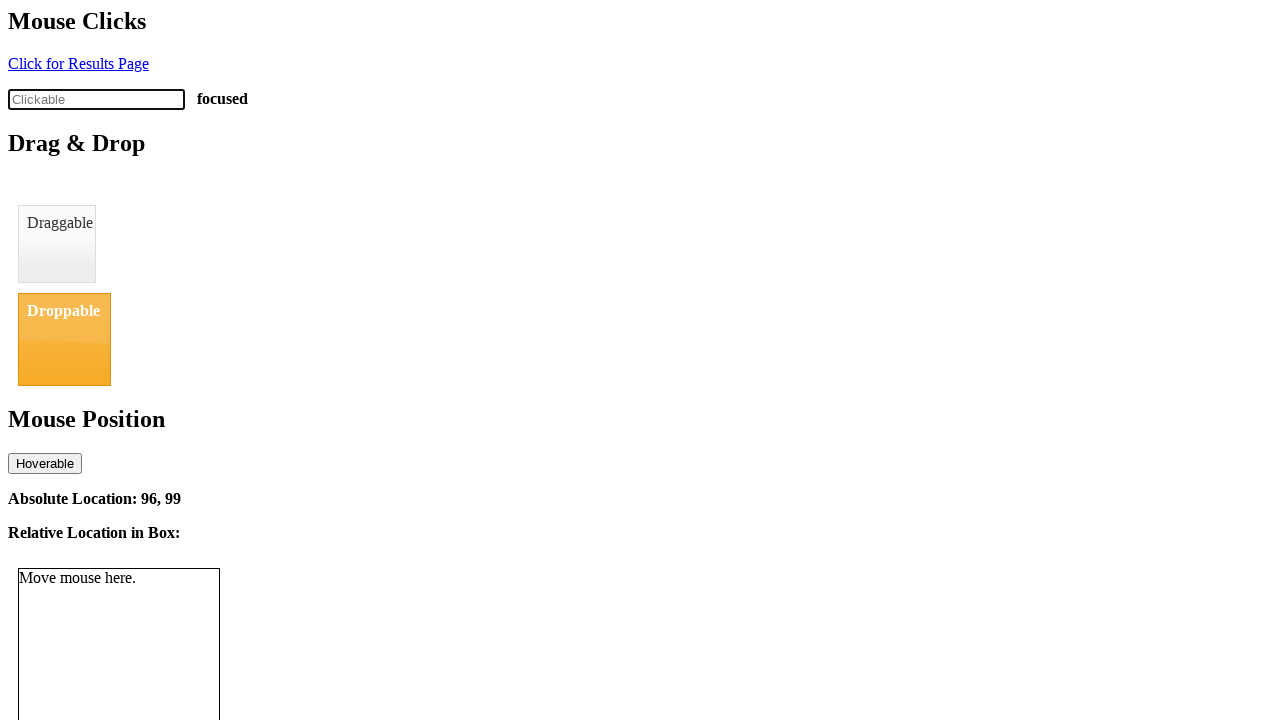

Typed 'abc' while mouse button held down on #clickable
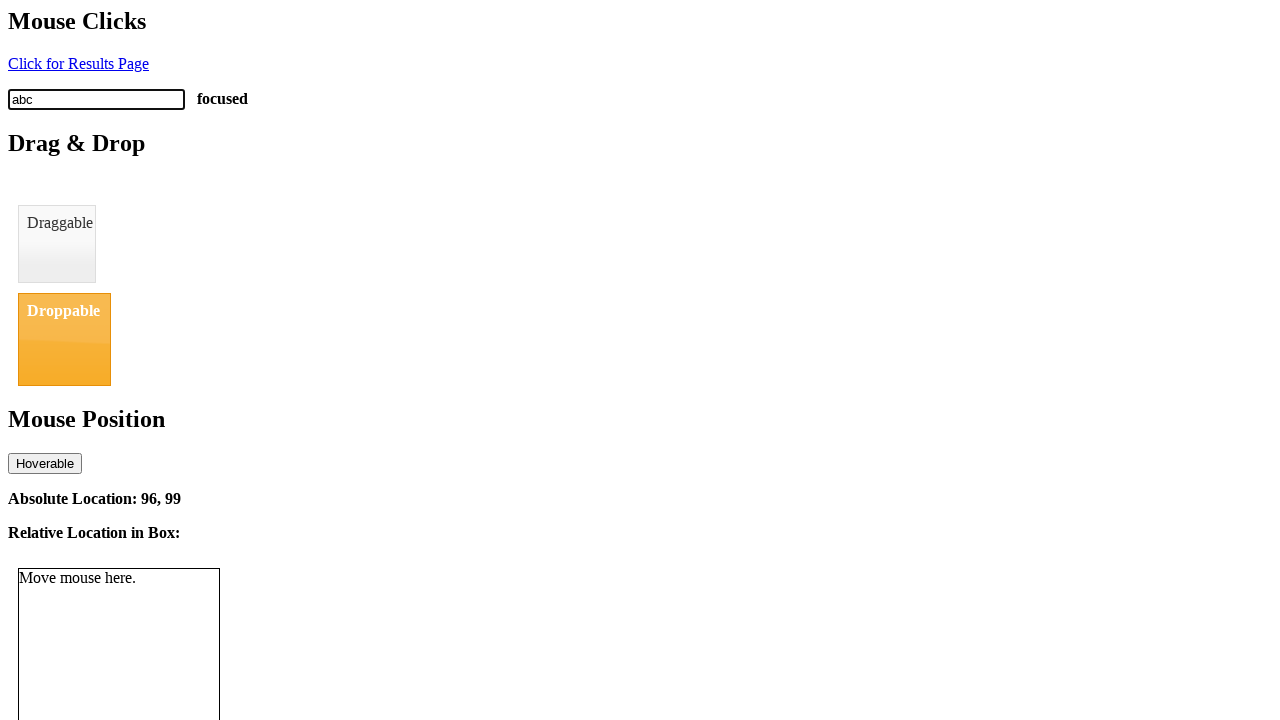

Released mouse button at (96, 99)
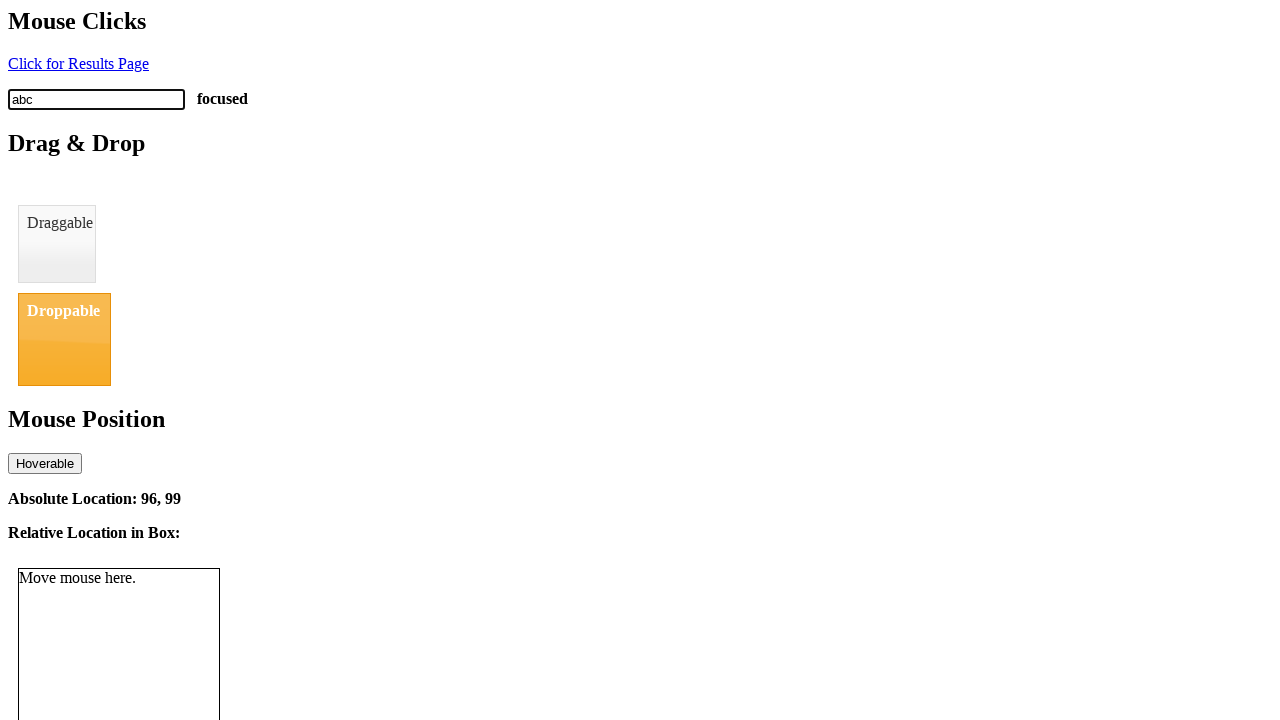

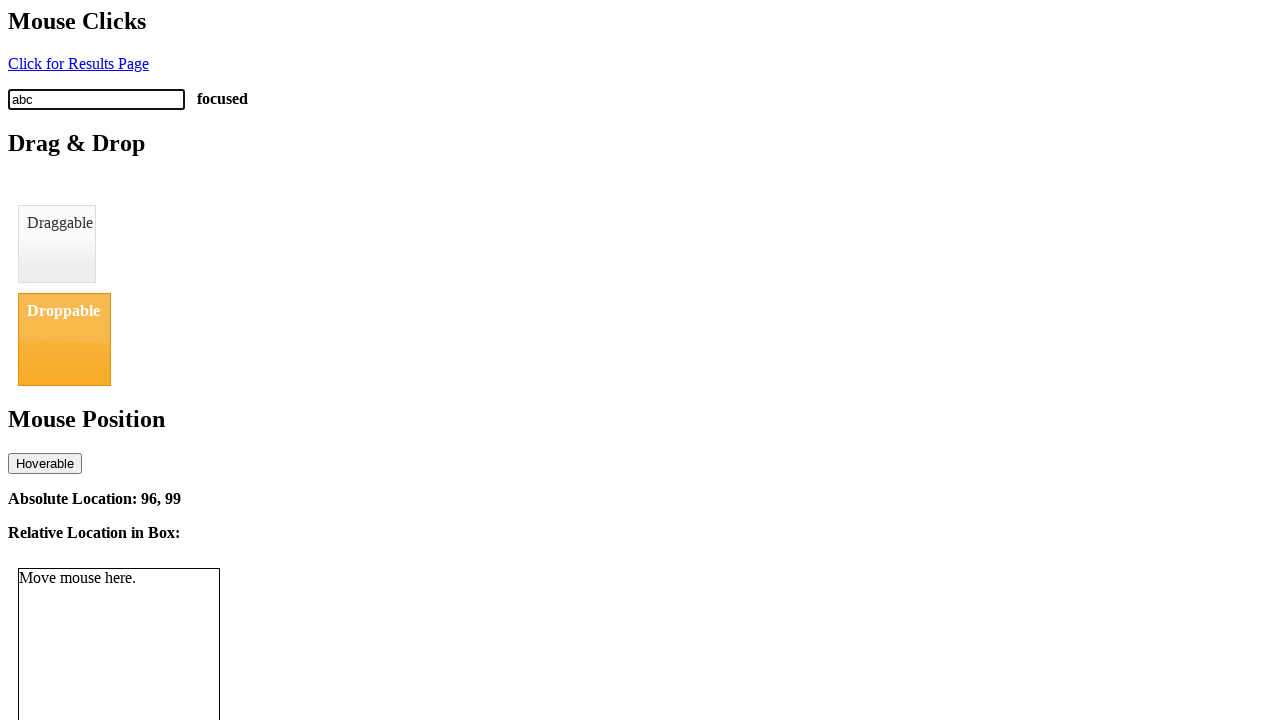